Tests that adding multiple todos updates the todo count correctly by adding 5 items

Starting URL: https://devmountain.github.io/qa_todos/

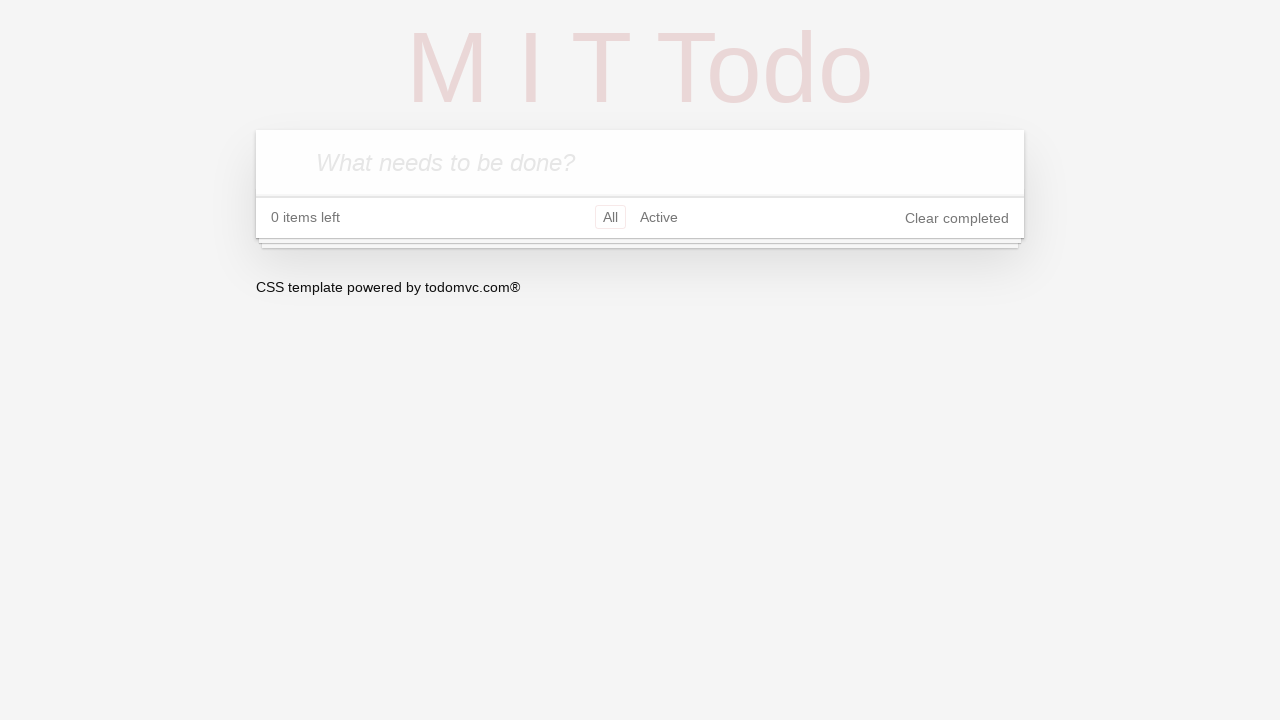

Waited for todo input field to be available
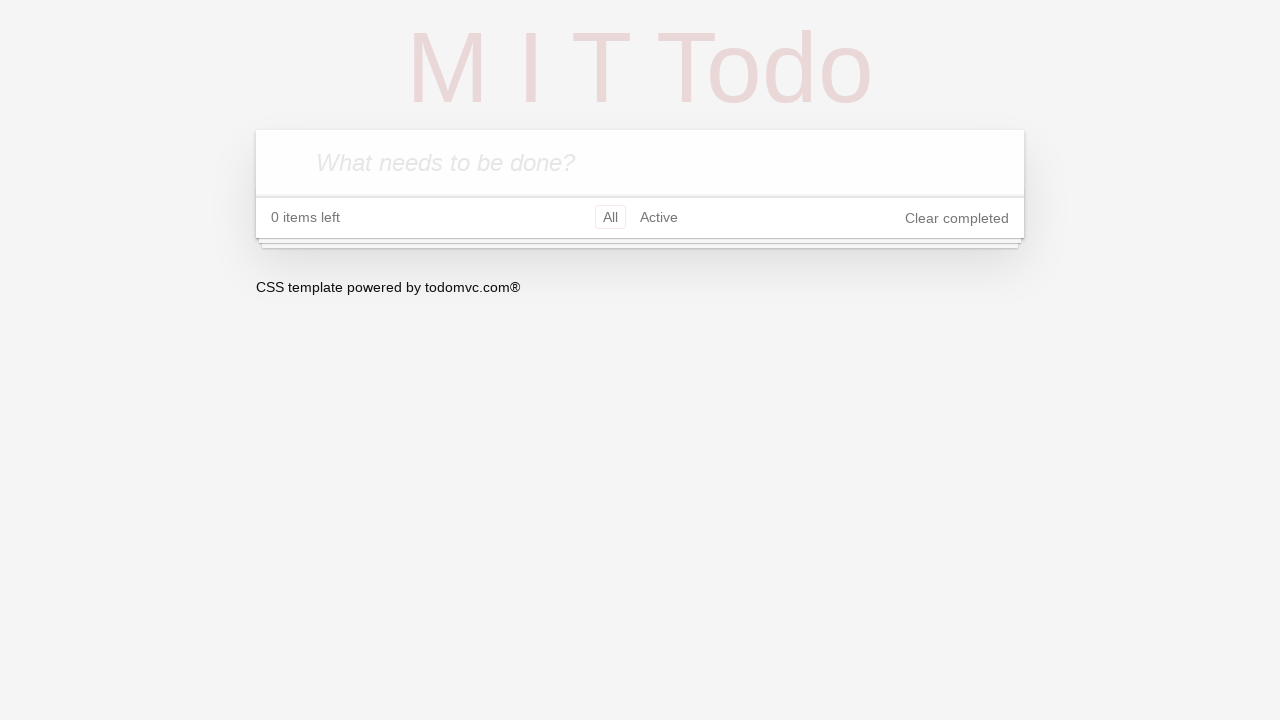

Filled todo input with 'Test To-Do 1' on .new-todo
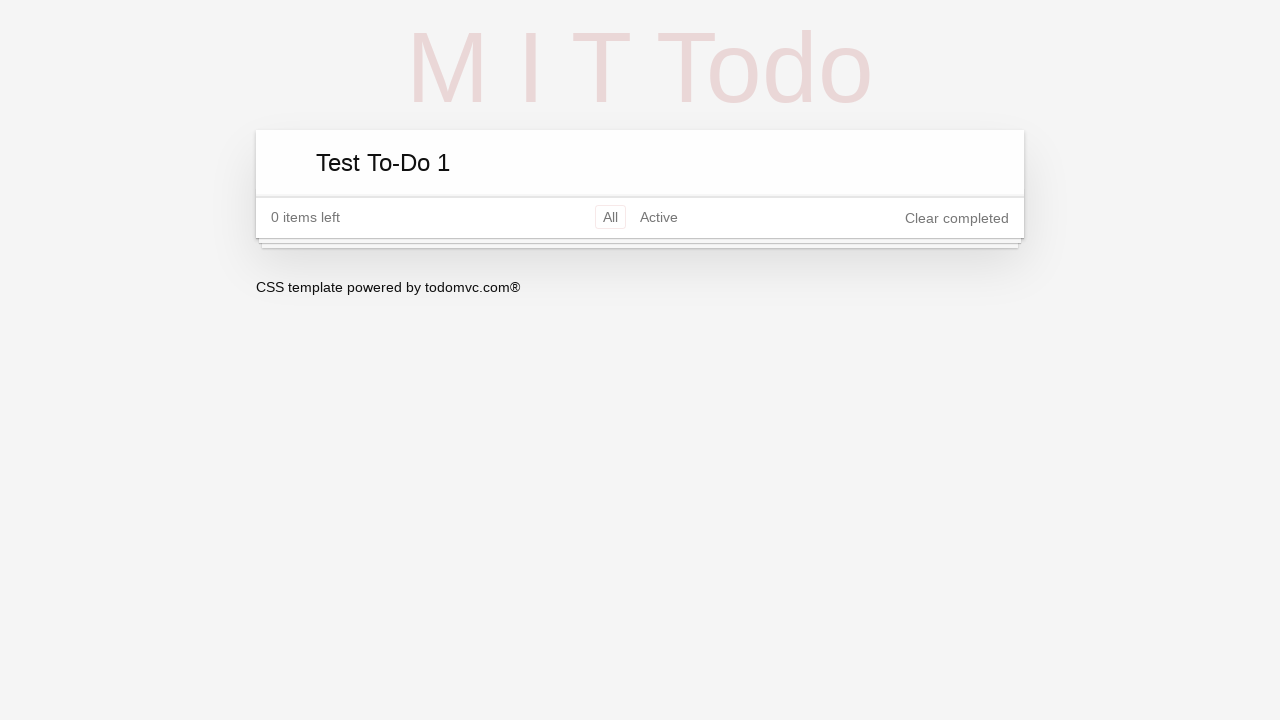

Pressed Enter to add first todo on .new-todo
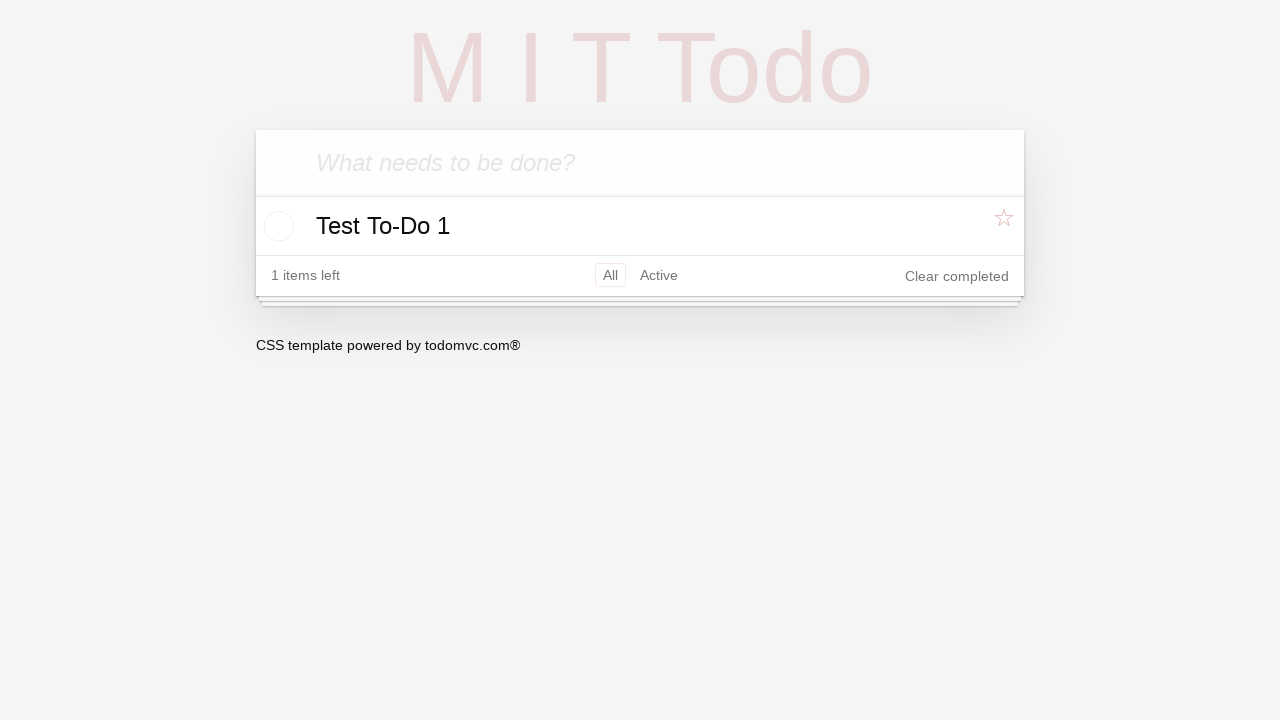

Filled todo input with 'Test To-Do 2' on .new-todo
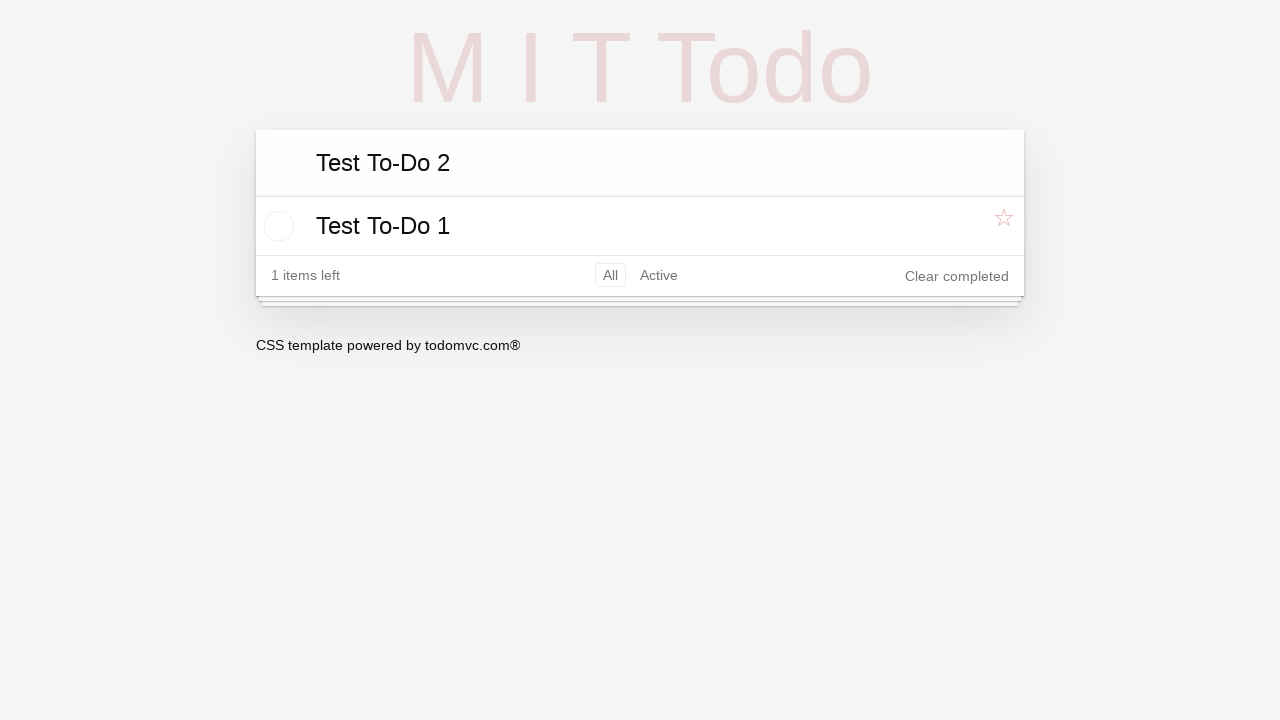

Pressed Enter to add second todo on .new-todo
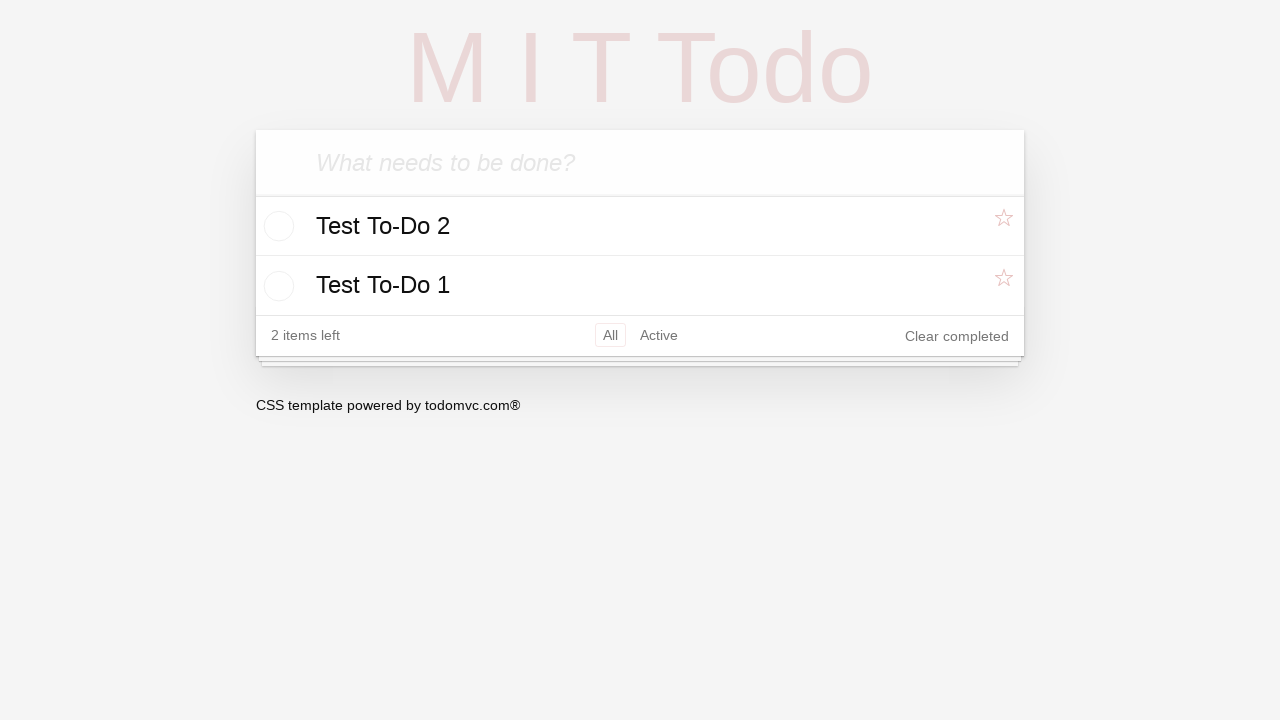

Filled todo input with 'Test To-Do 3' on .new-todo
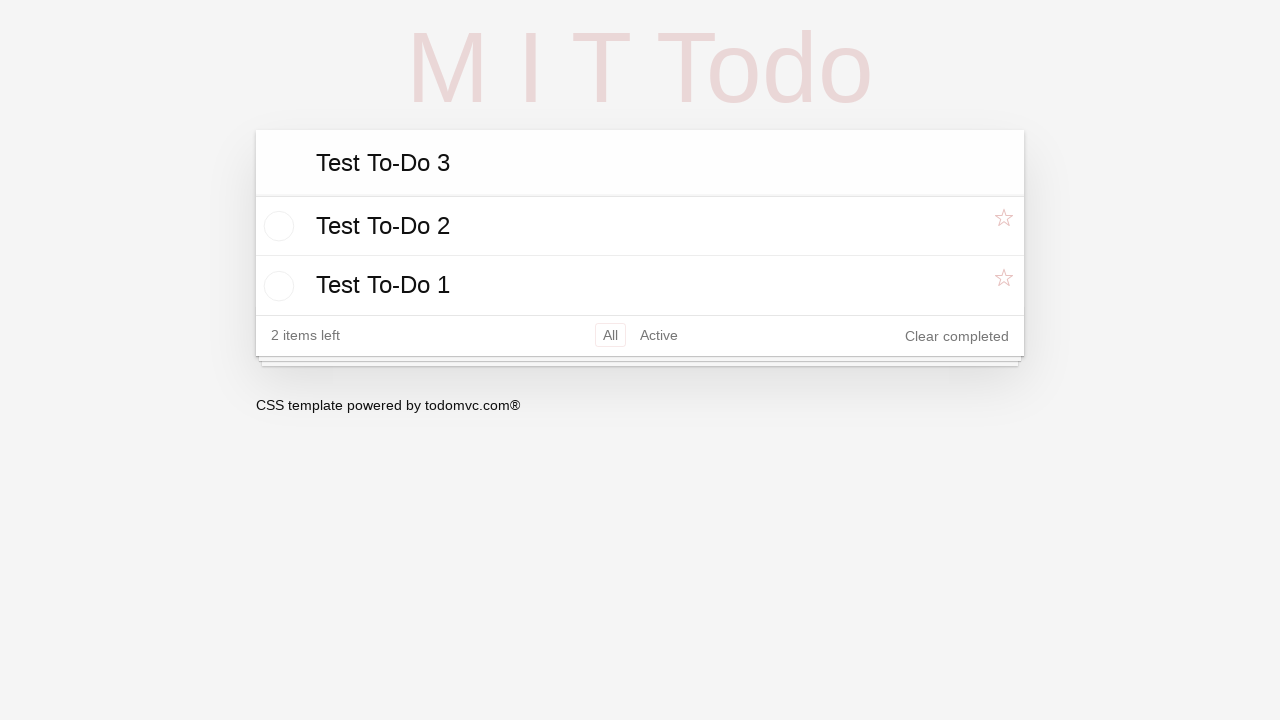

Pressed Enter to add third todo on .new-todo
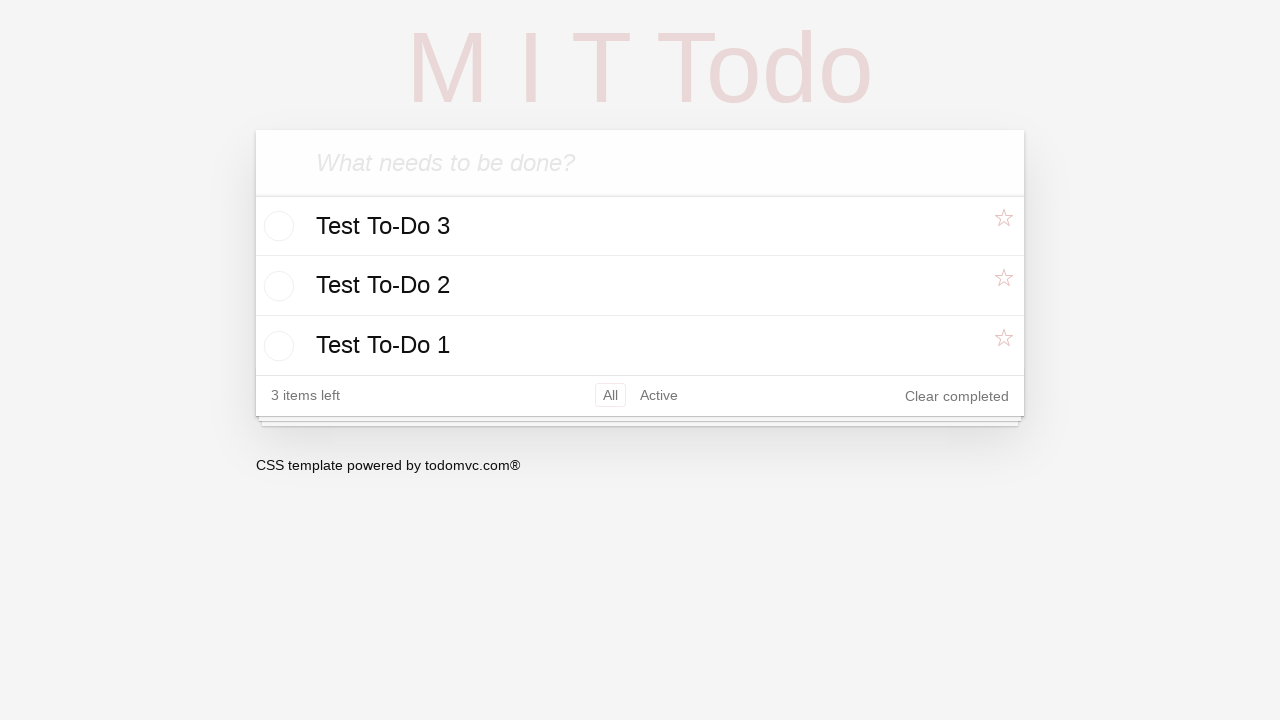

Filled todo input with 'Test To-Do 4' on .new-todo
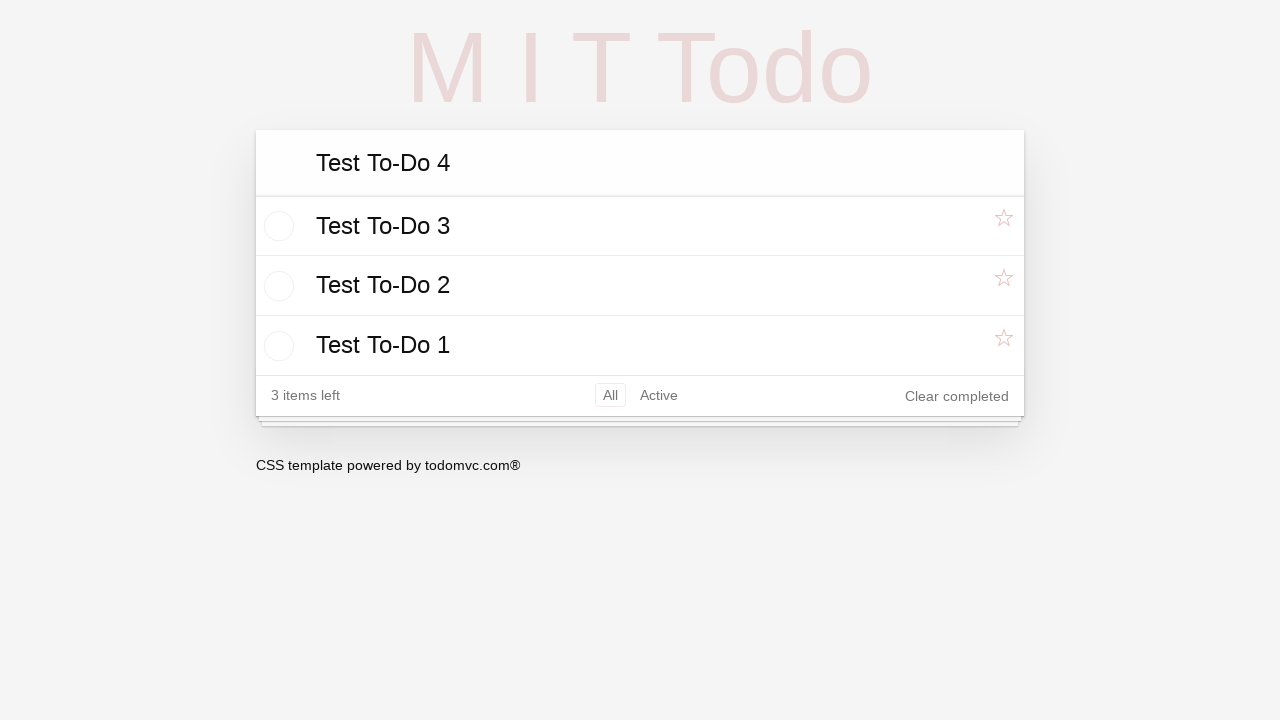

Pressed Enter to add fourth todo on .new-todo
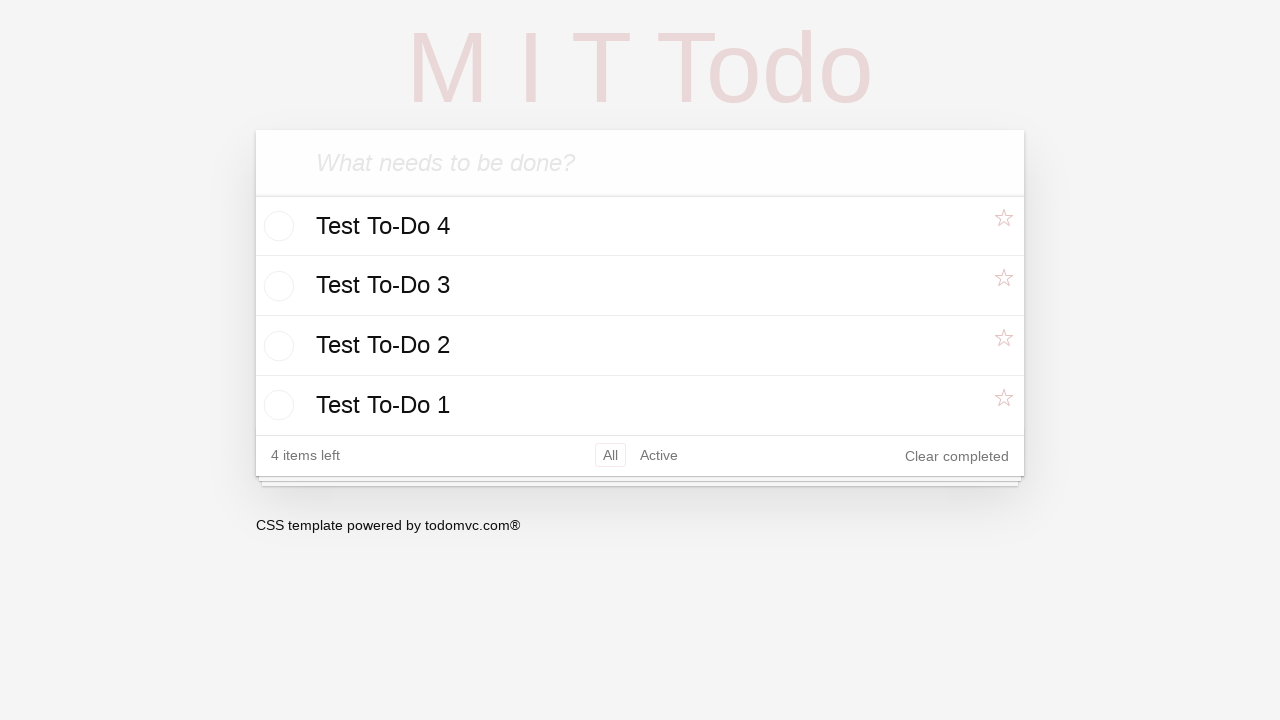

Filled todo input with 'Test To-Do 5' on .new-todo
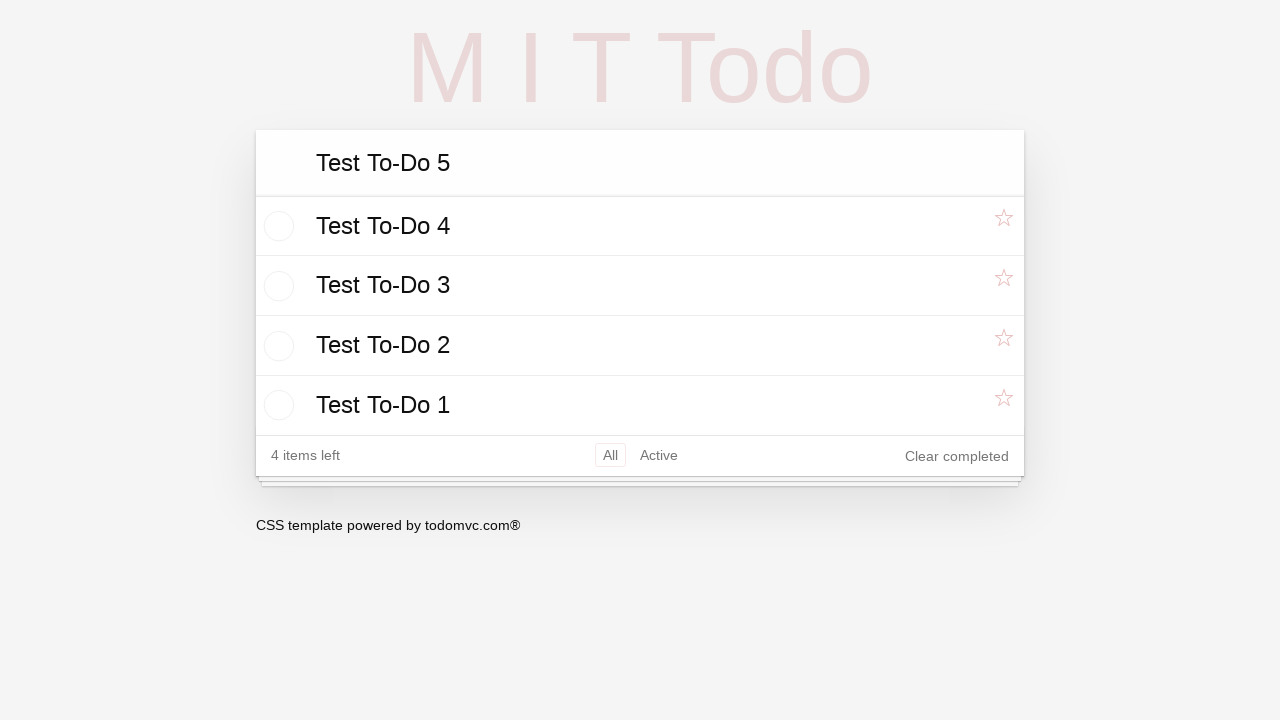

Pressed Enter to add fifth todo on .new-todo
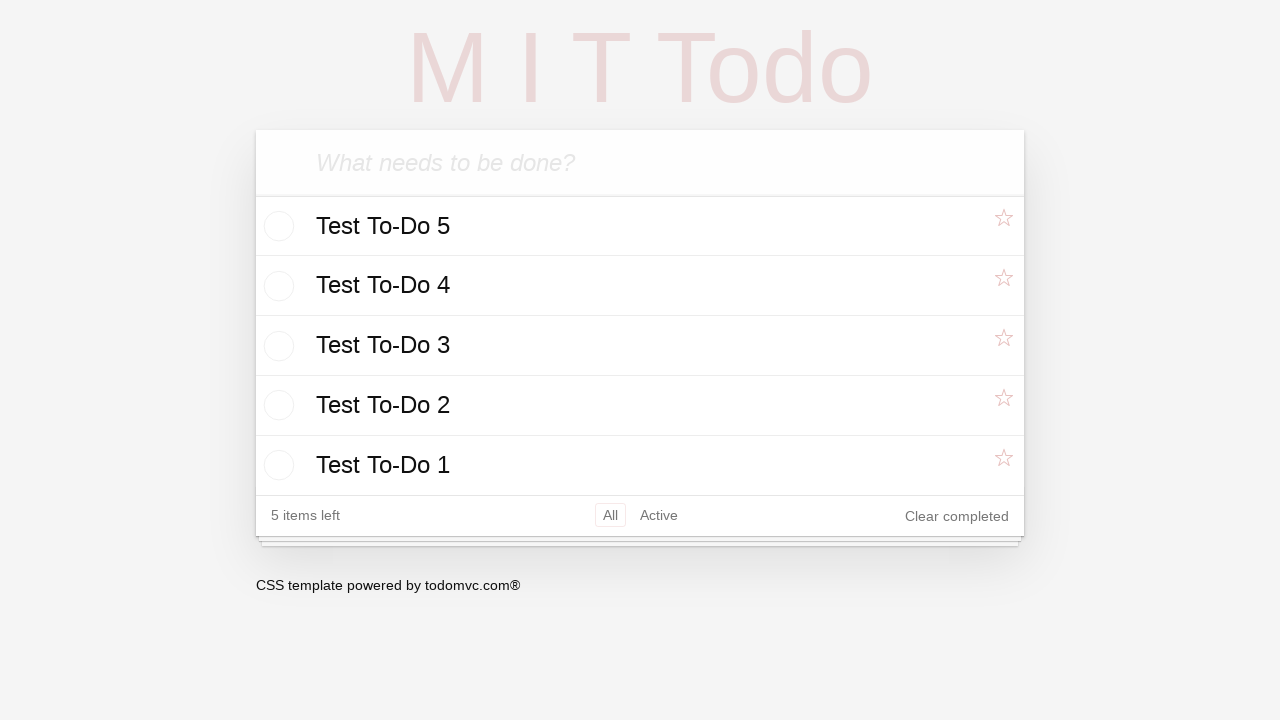

Waited for todo count to be visible
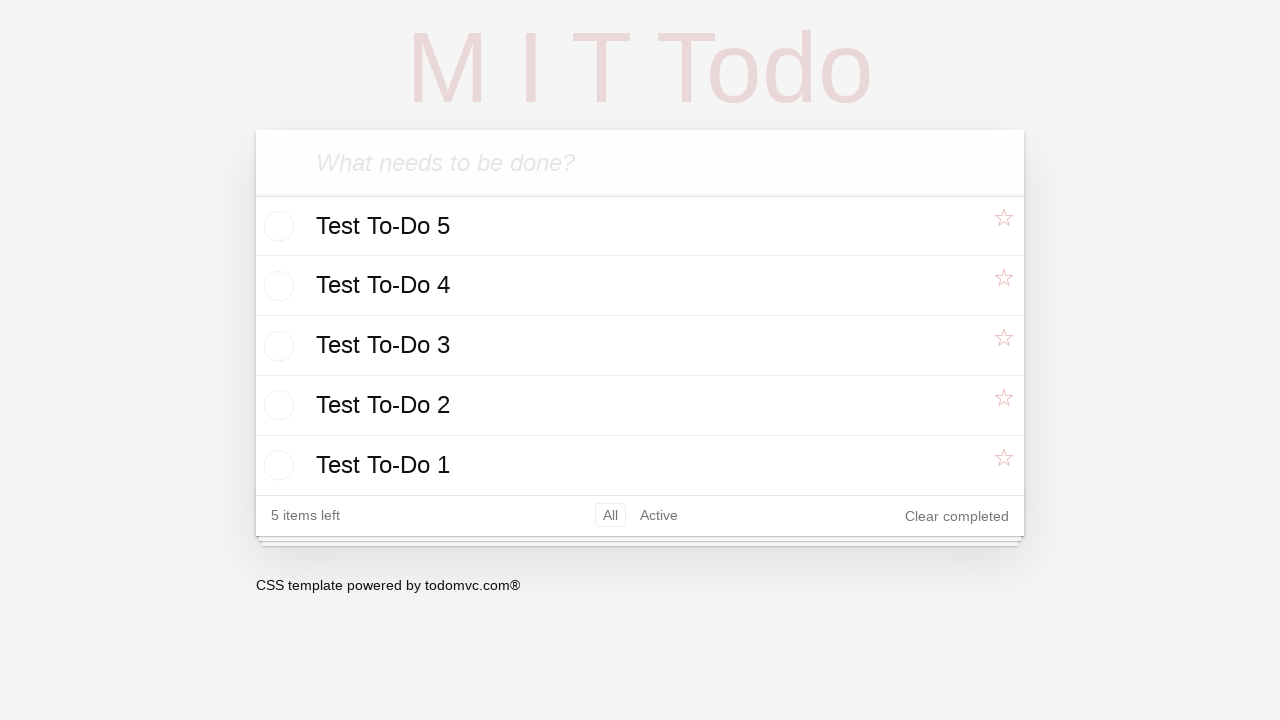

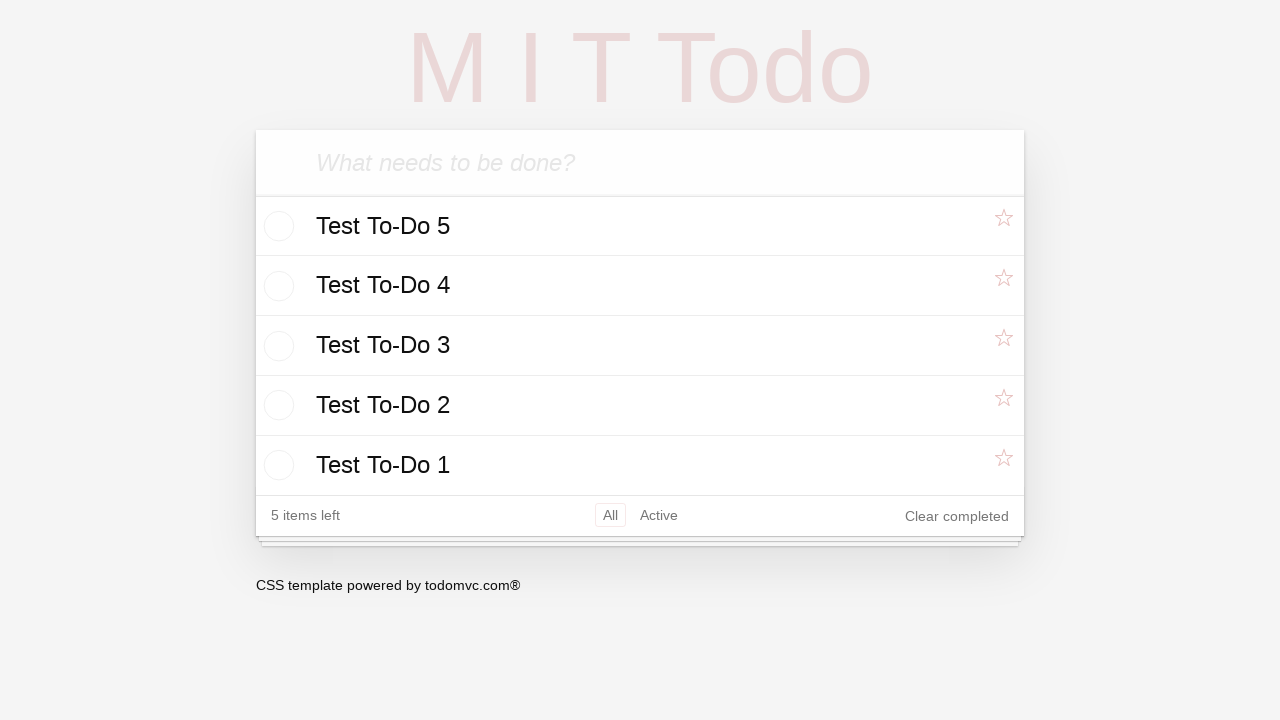